Tests that the counter displays the current number of todo items

Starting URL: https://demo.playwright.dev/todomvc

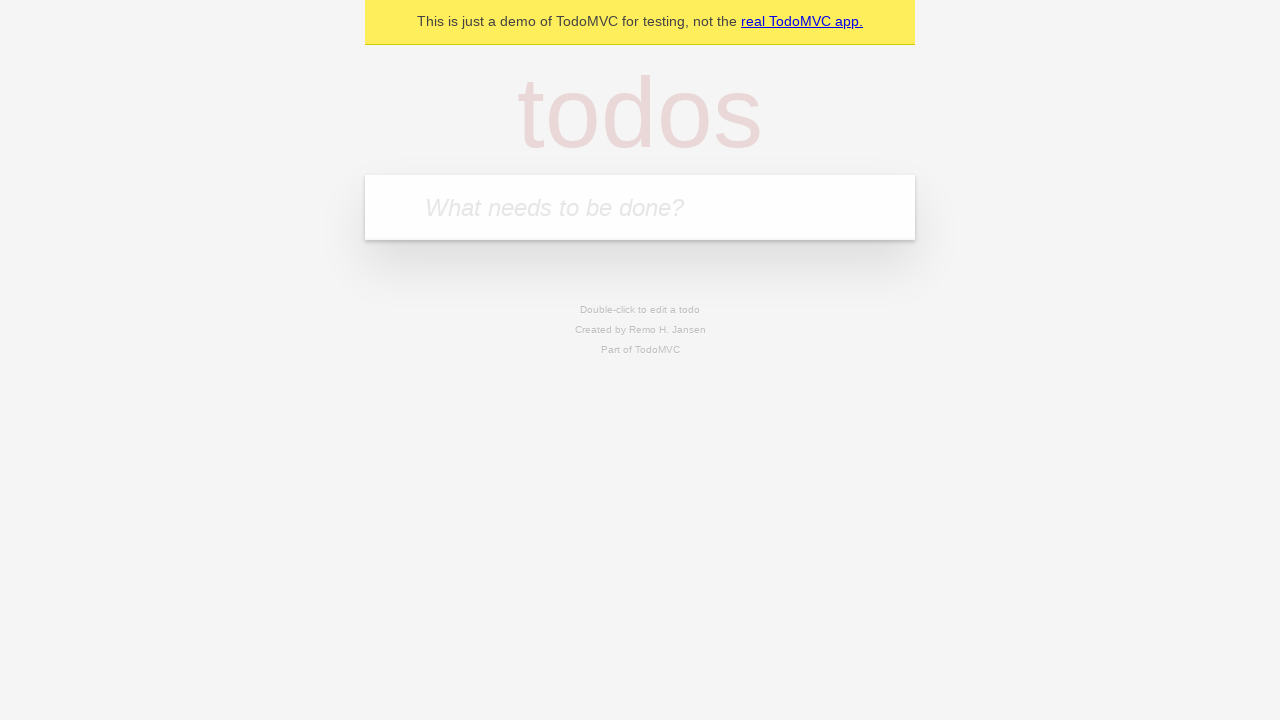

Filled todo input with 'buy some cheese' on internal:attr=[placeholder="What needs to be done?"i]
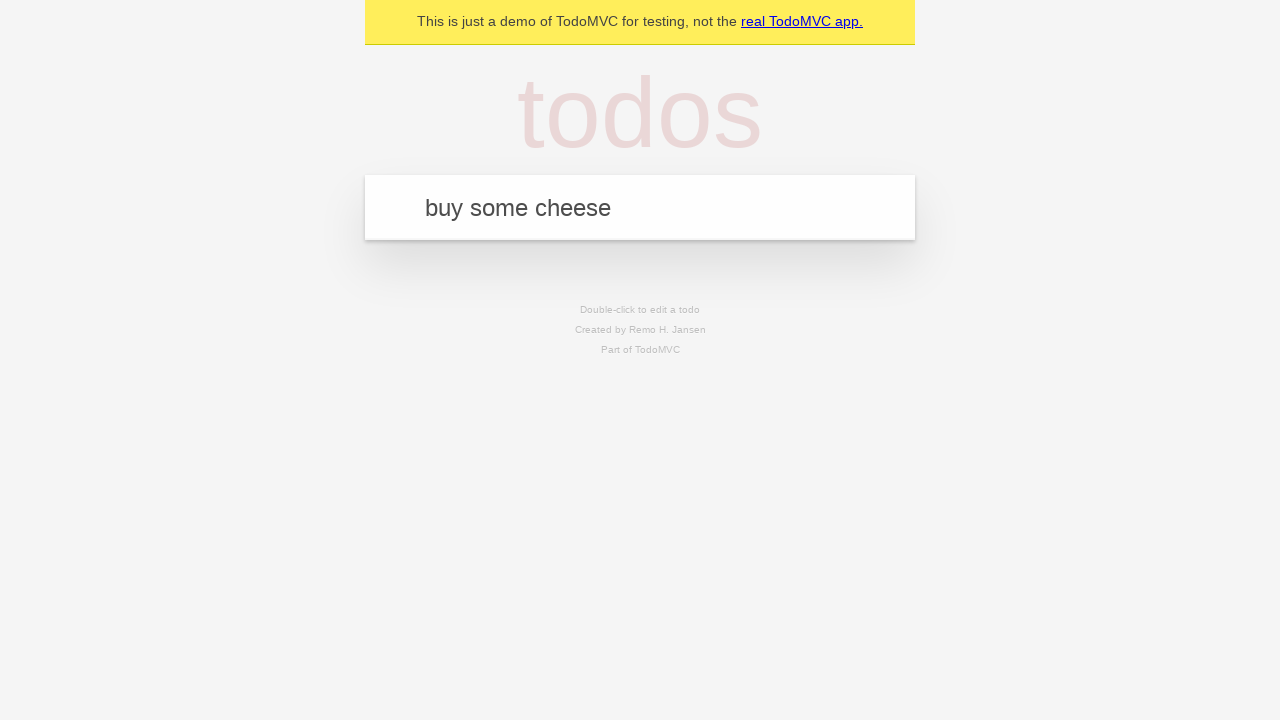

Pressed Enter to add first todo item on internal:attr=[placeholder="What needs to be done?"i]
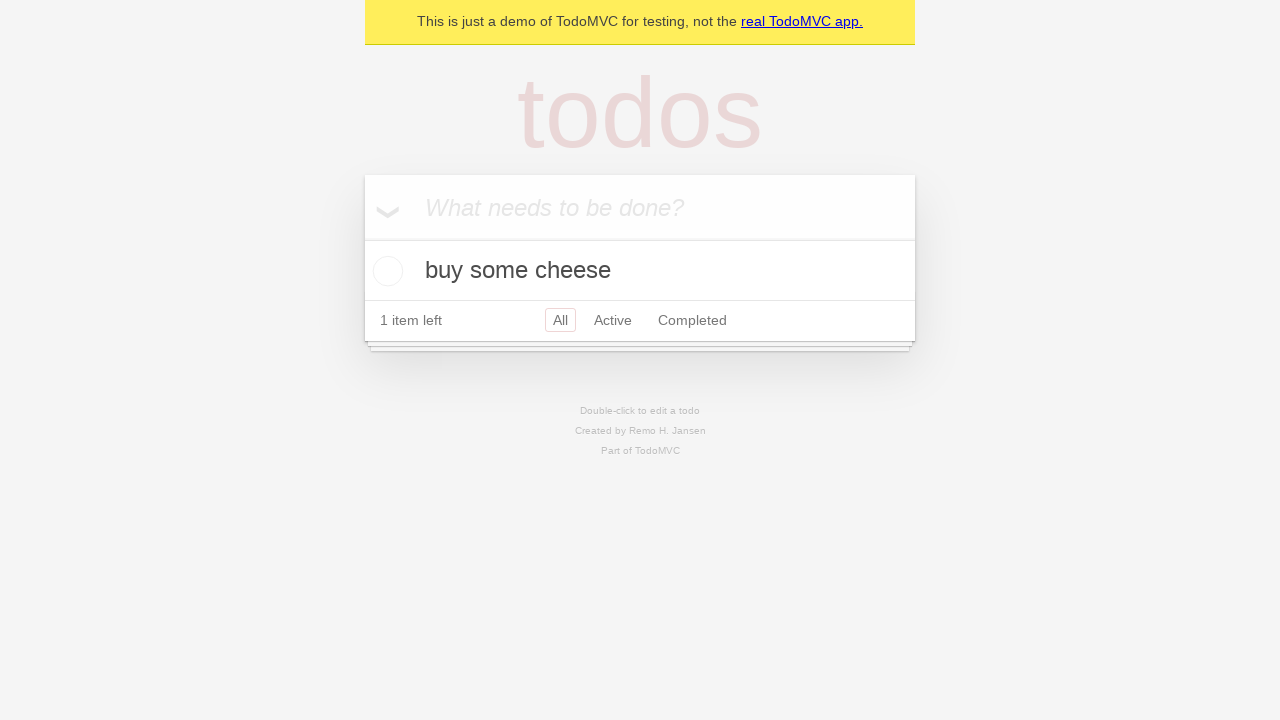

Todo counter element appeared after adding first item
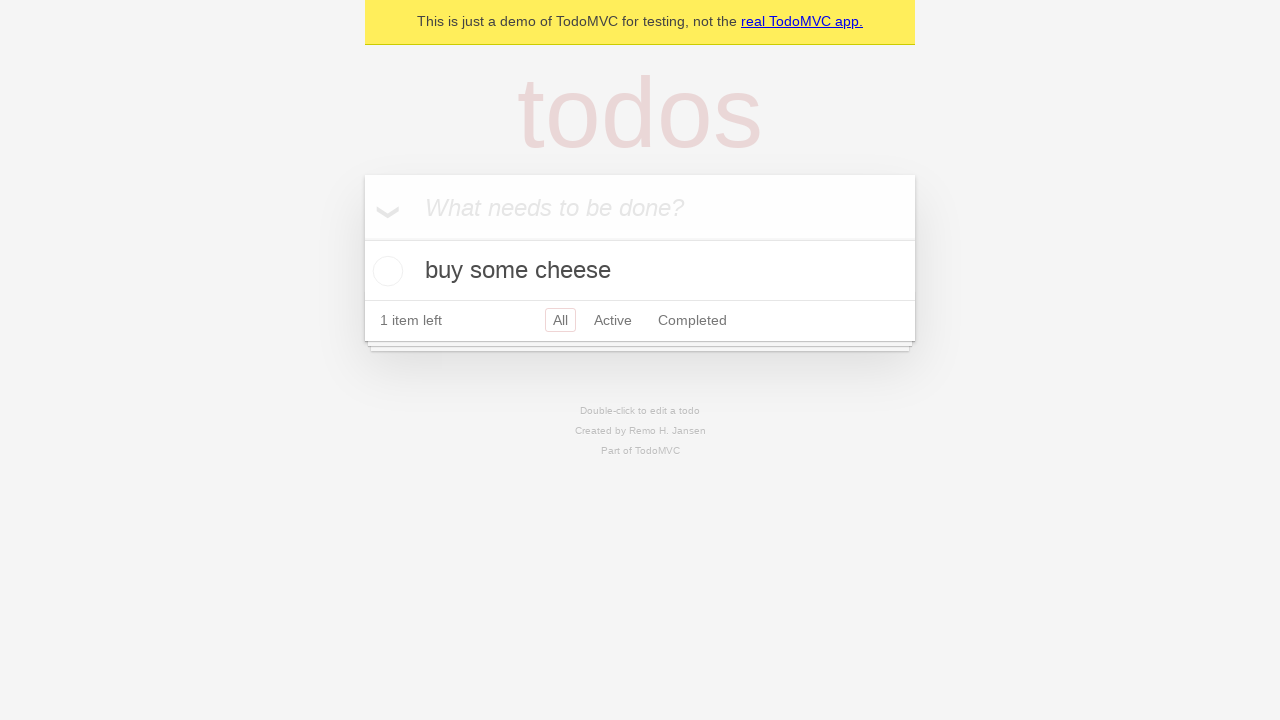

Filled todo input with 'feed the cat' on internal:attr=[placeholder="What needs to be done?"i]
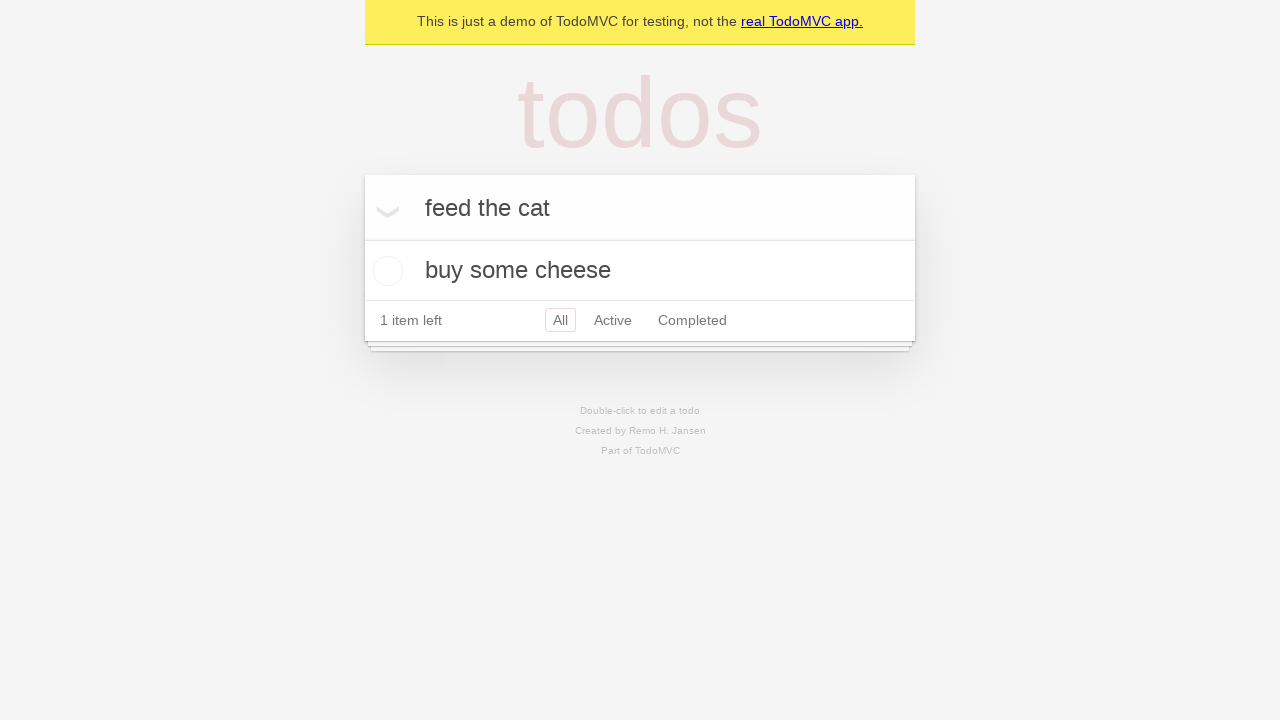

Pressed Enter to add second todo item on internal:attr=[placeholder="What needs to be done?"i]
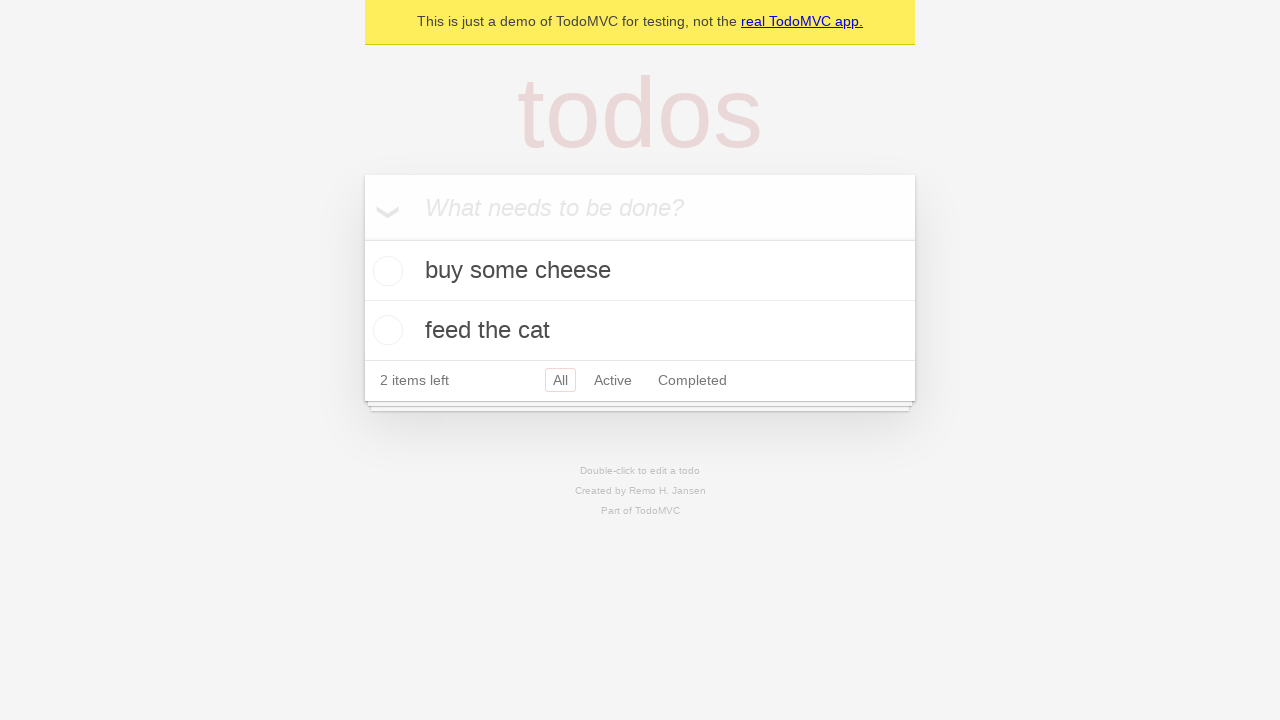

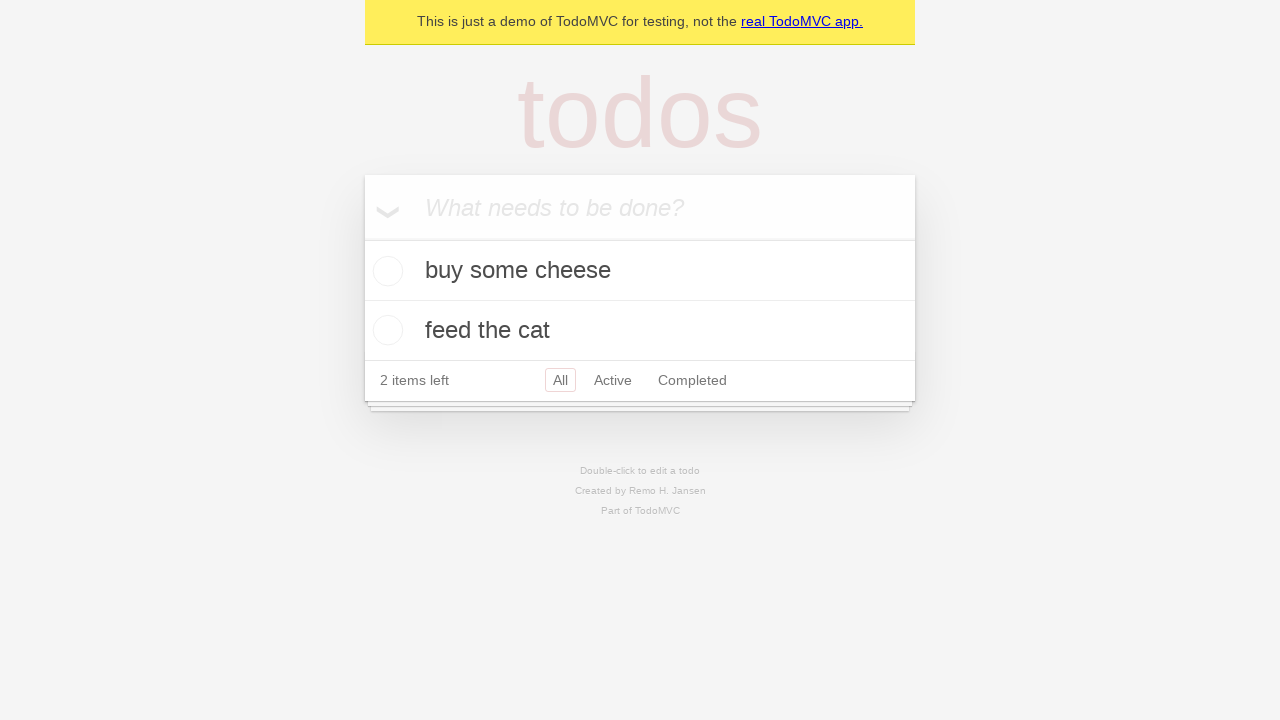